Navigates through Selenium Java API documentation to verify the Alert interface and ChromeDriver class pages are accessible and display correct headers

Starting URL: https://www.selenium.dev/selenium/docs/api/java/index.html?overview-

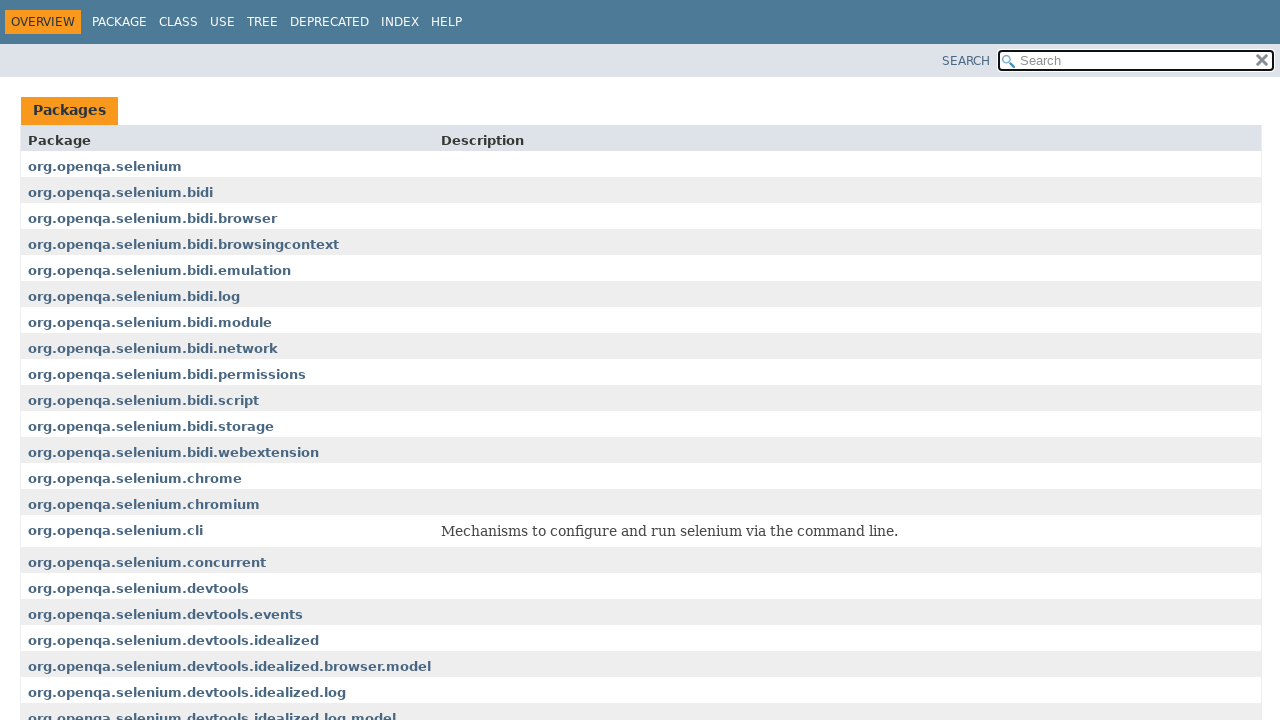

Clicked on org.openqa.selenium package link at (105, 166) on xpath=//a[text()='org.openqa.selenium']
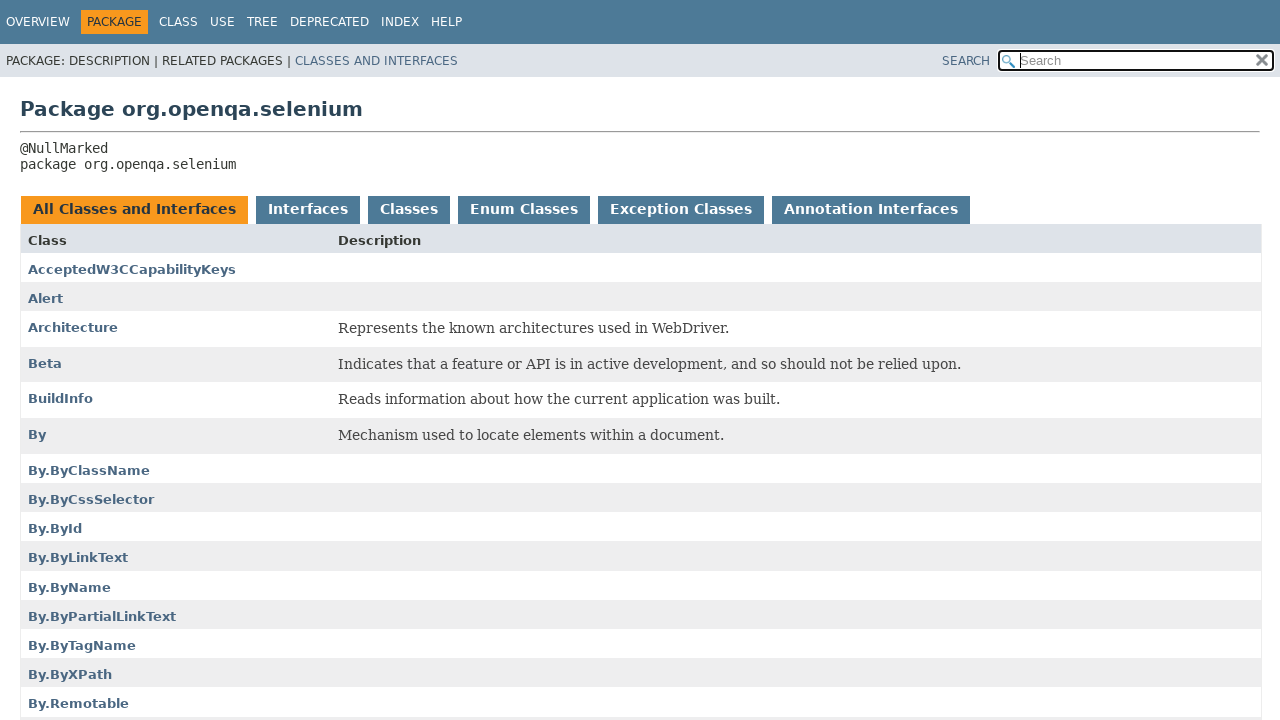

Clicked on Alert link in the package at (46, 299) on xpath=//a[text()='Alert']
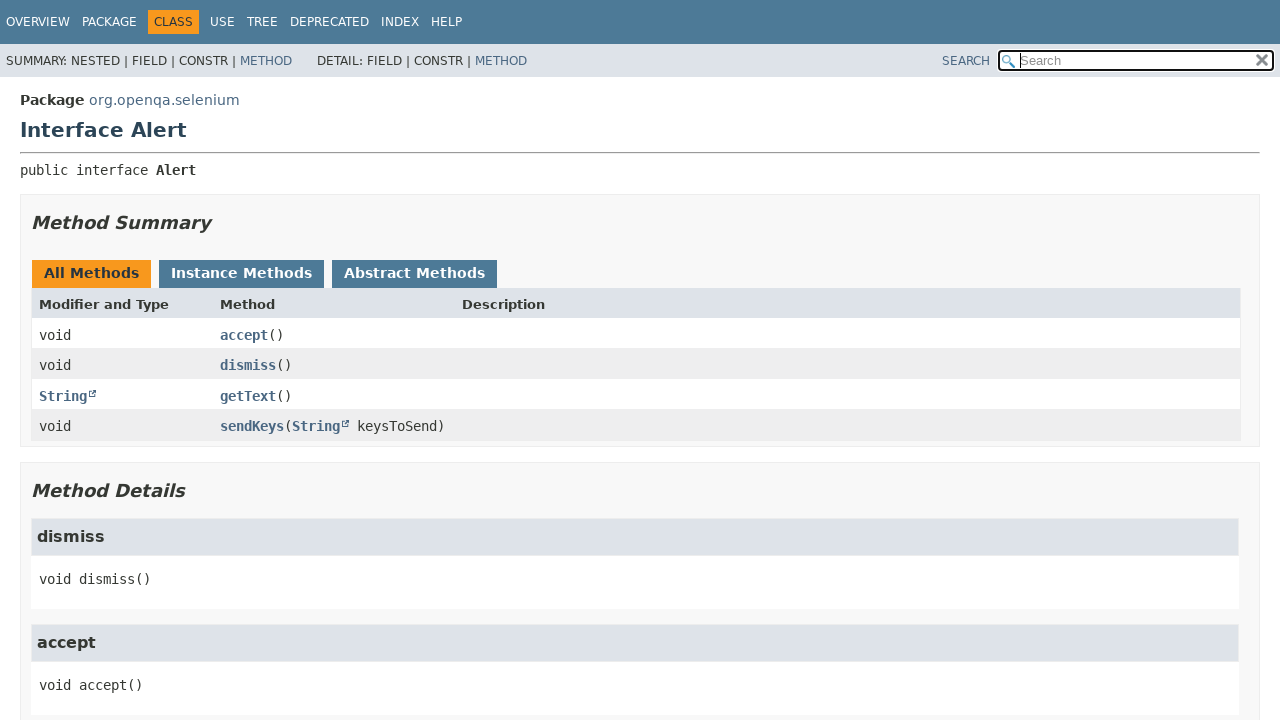

Located Alert interface header element
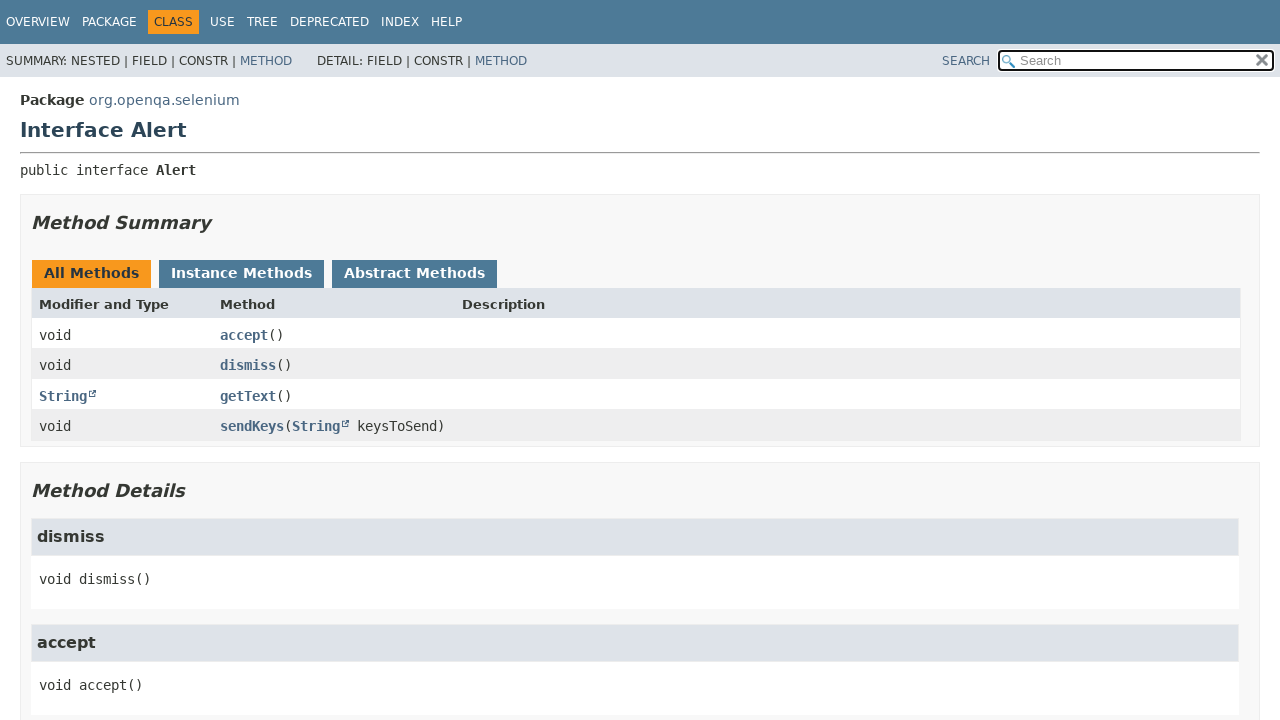

Verified Alert interface page loaded with correct header
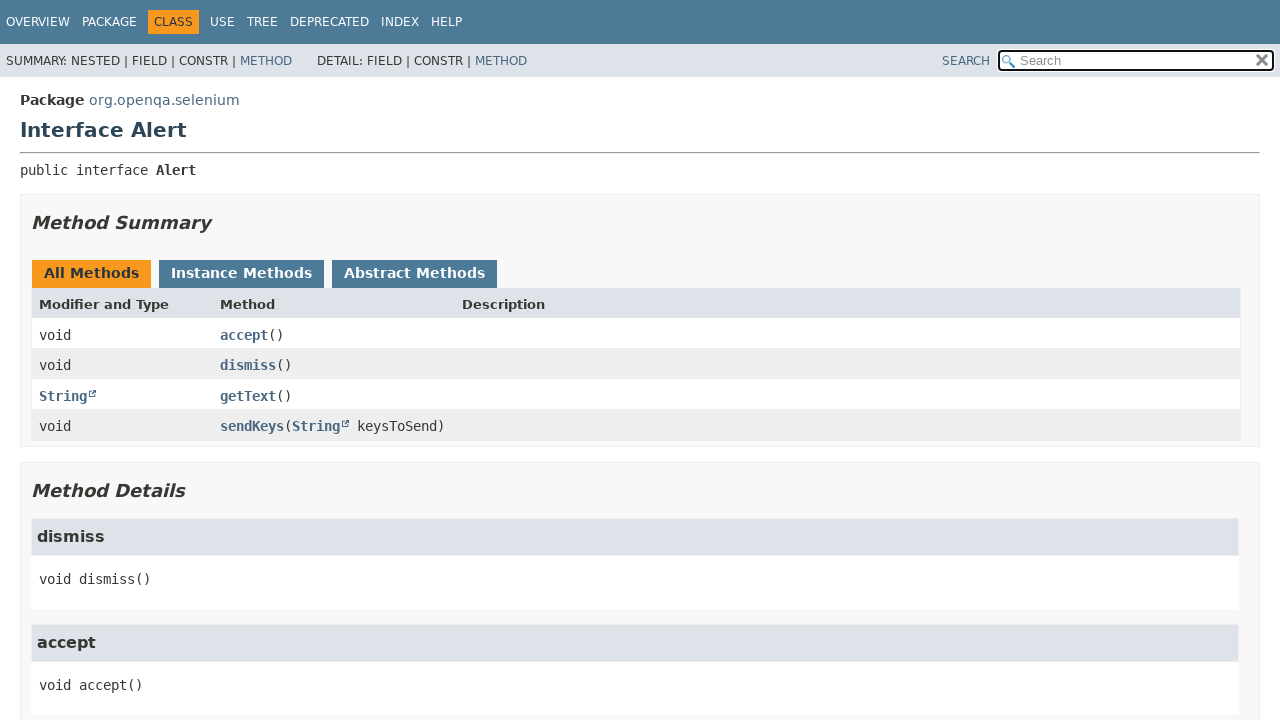

Navigated back to overview using the overview link at (38, 22) on xpath=//a[@href='../../../index.html']
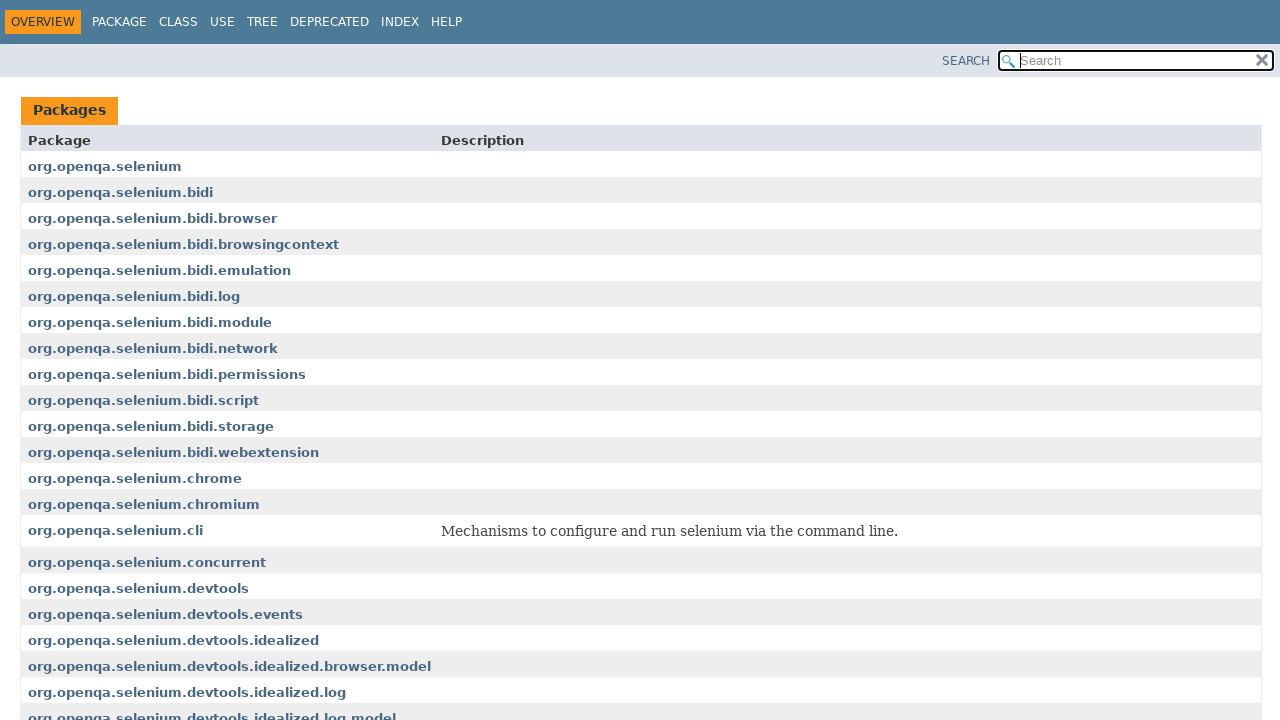

Clicked on org.openqa.selenium.chrome package at (135, 478) on xpath=//a[@href='org/openqa/selenium/chrome/package-summary.html']
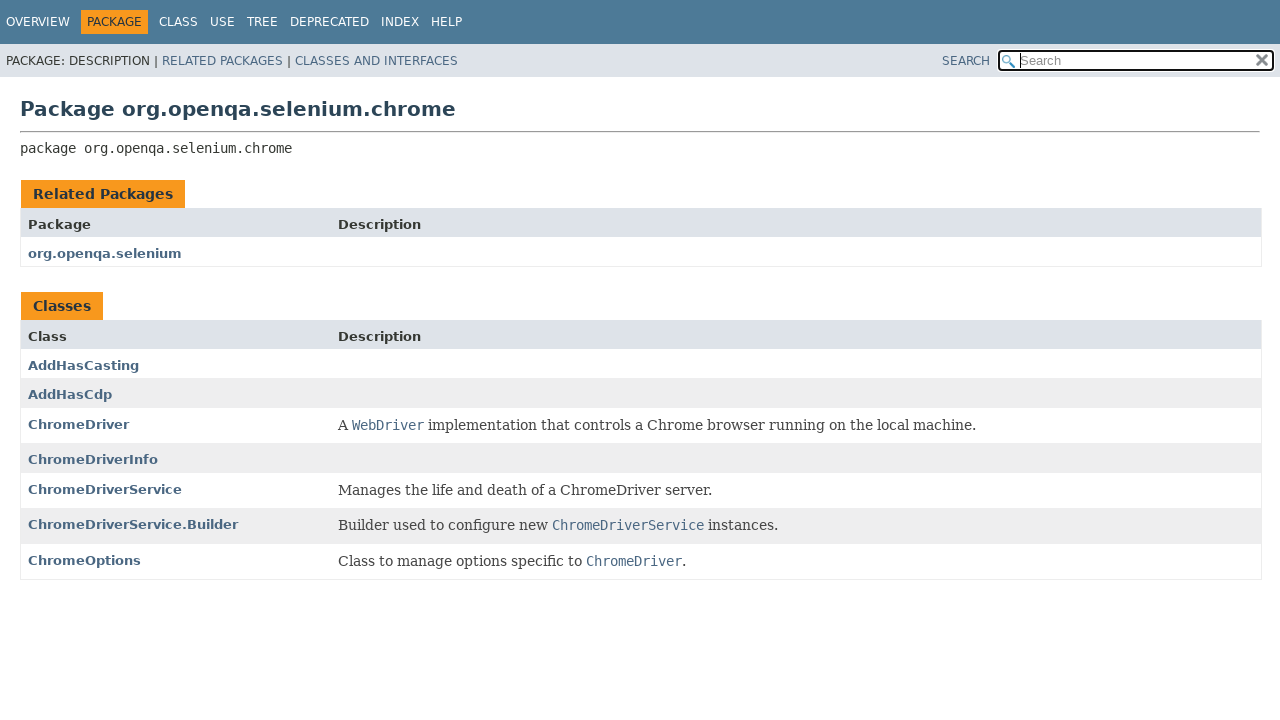

Clicked on ChromeDriver class link at (78, 424) on xpath=//a[text()='ChromeDriver']
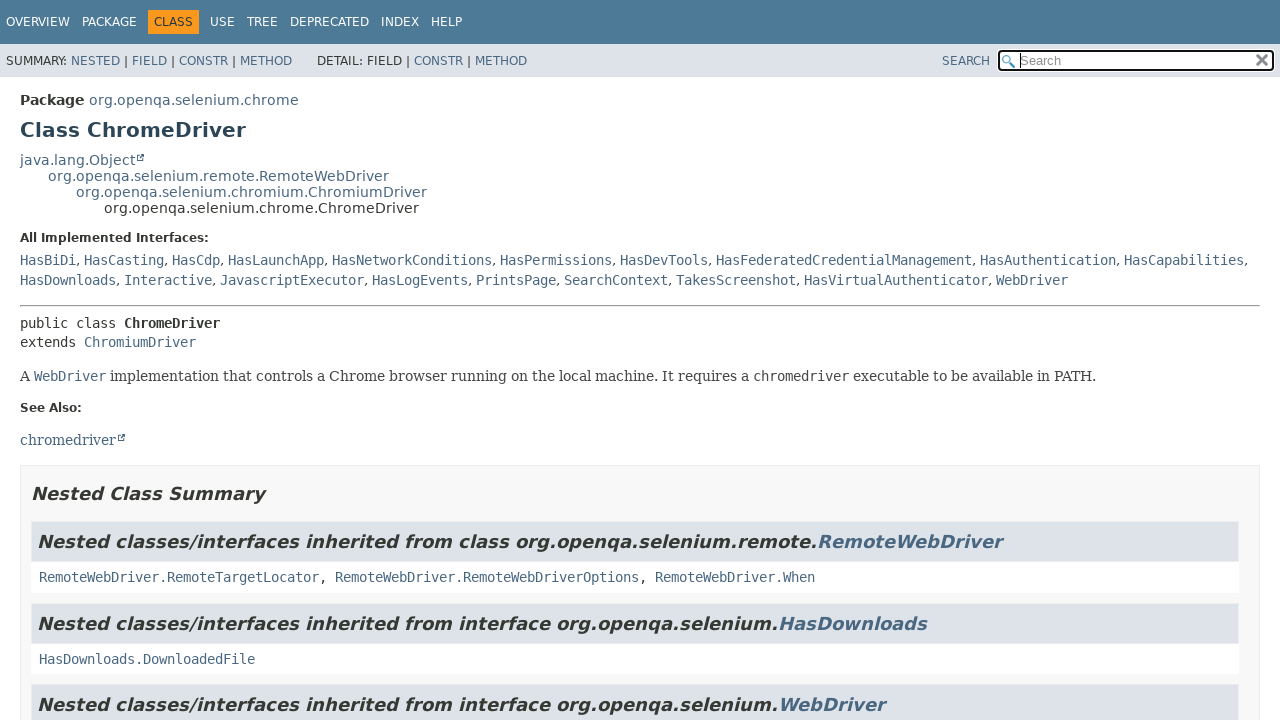

Located ChromeDriver class header element
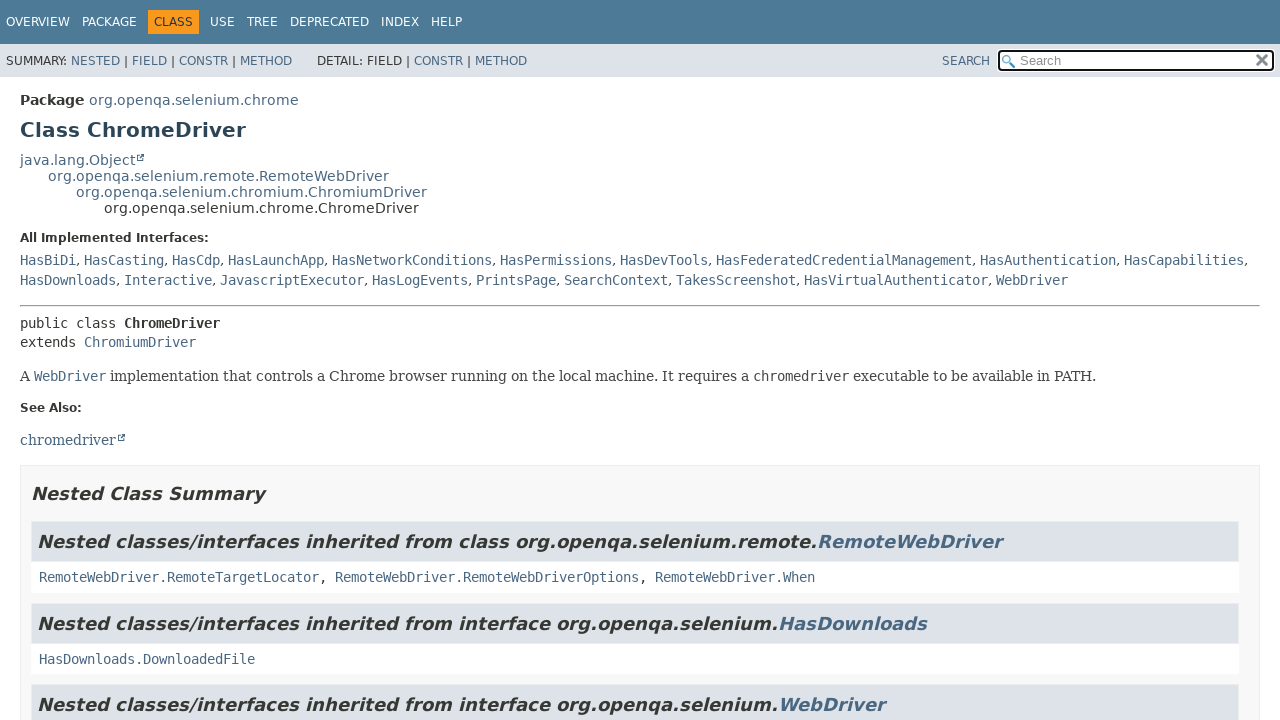

Verified ChromeDriver class page loaded with correct header
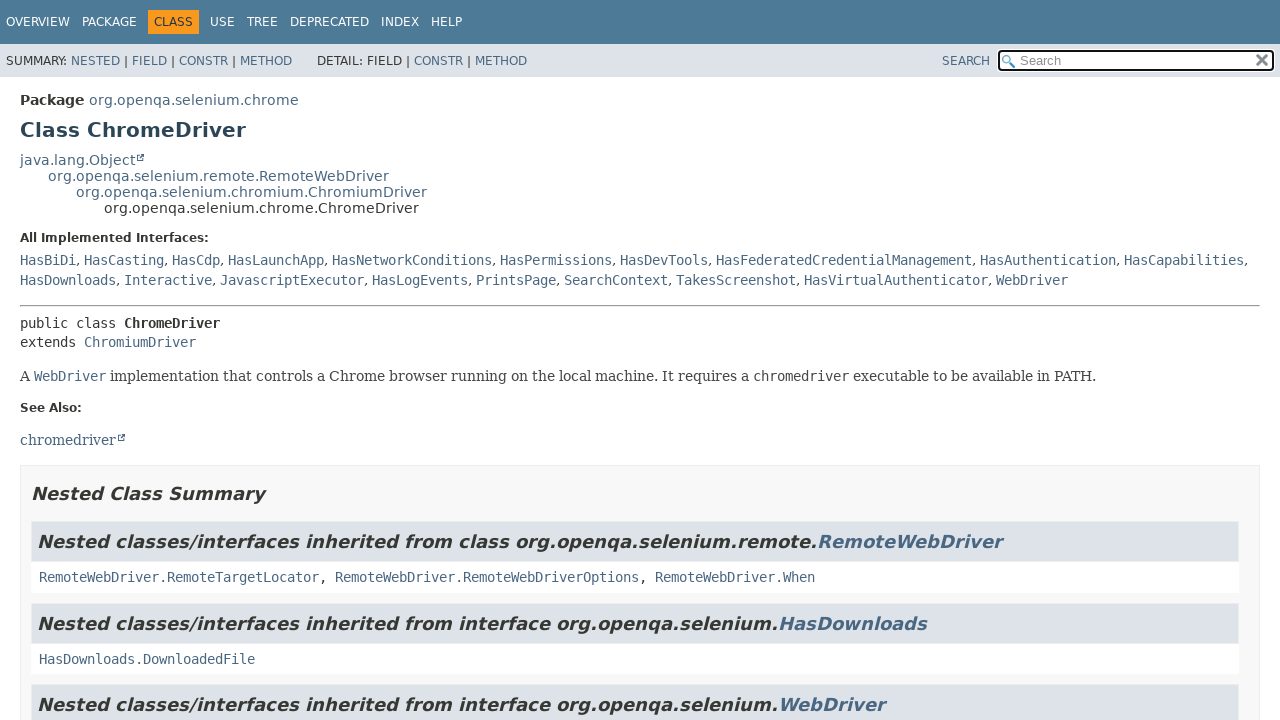

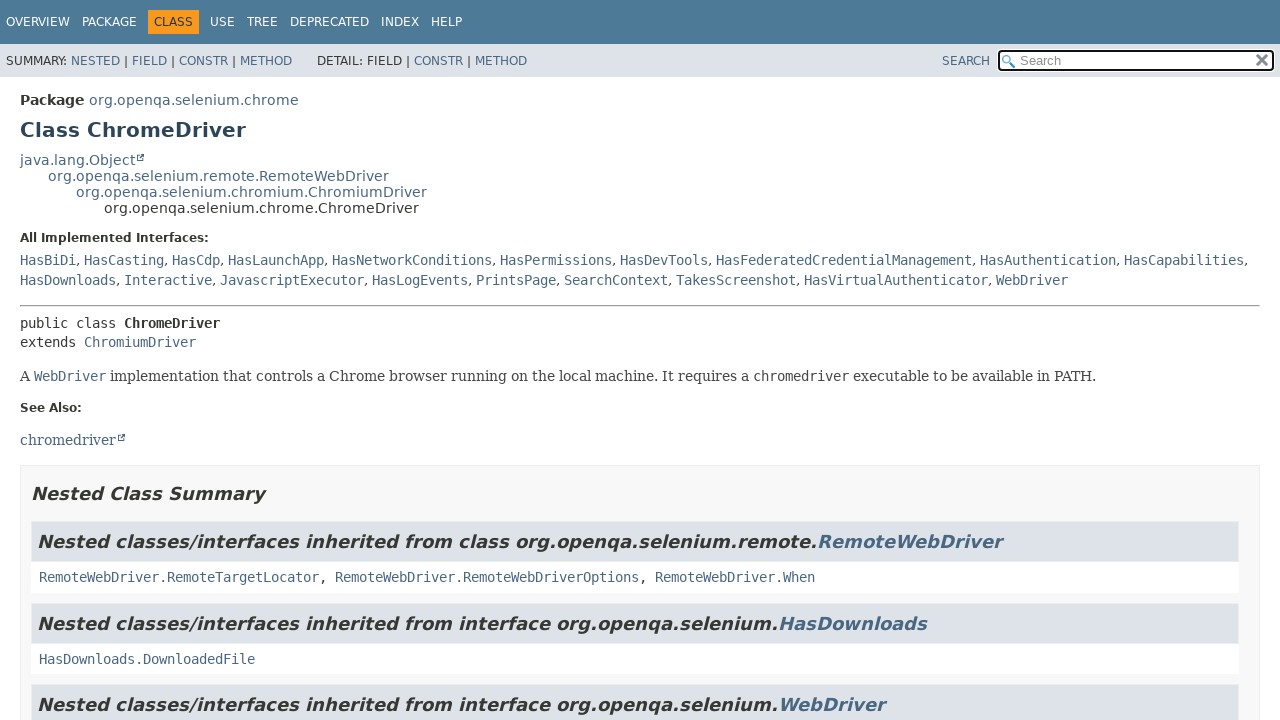